Tests window handle switching by clicking a link that opens a new window, verifying titles of both windows, and switching back and forth between them using List indexing.

Starting URL: https://the-internet.herokuapp.com/windows

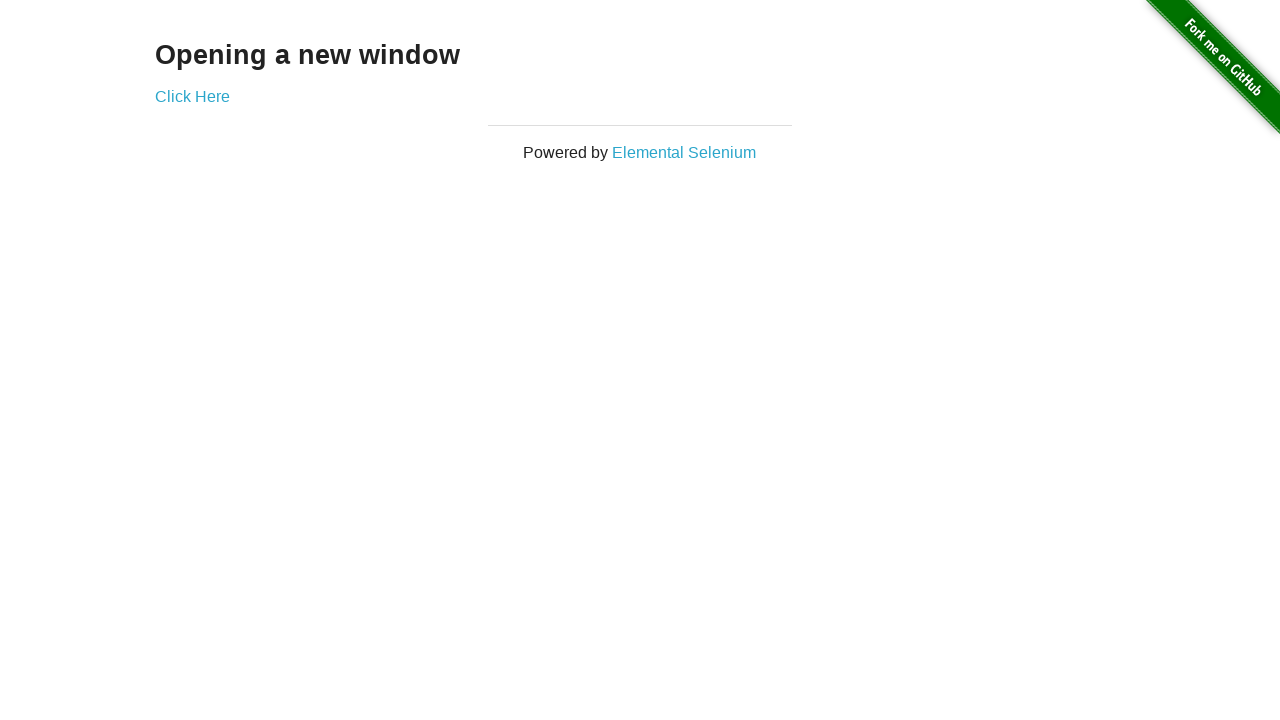

Verified heading text is 'Opening a new window'
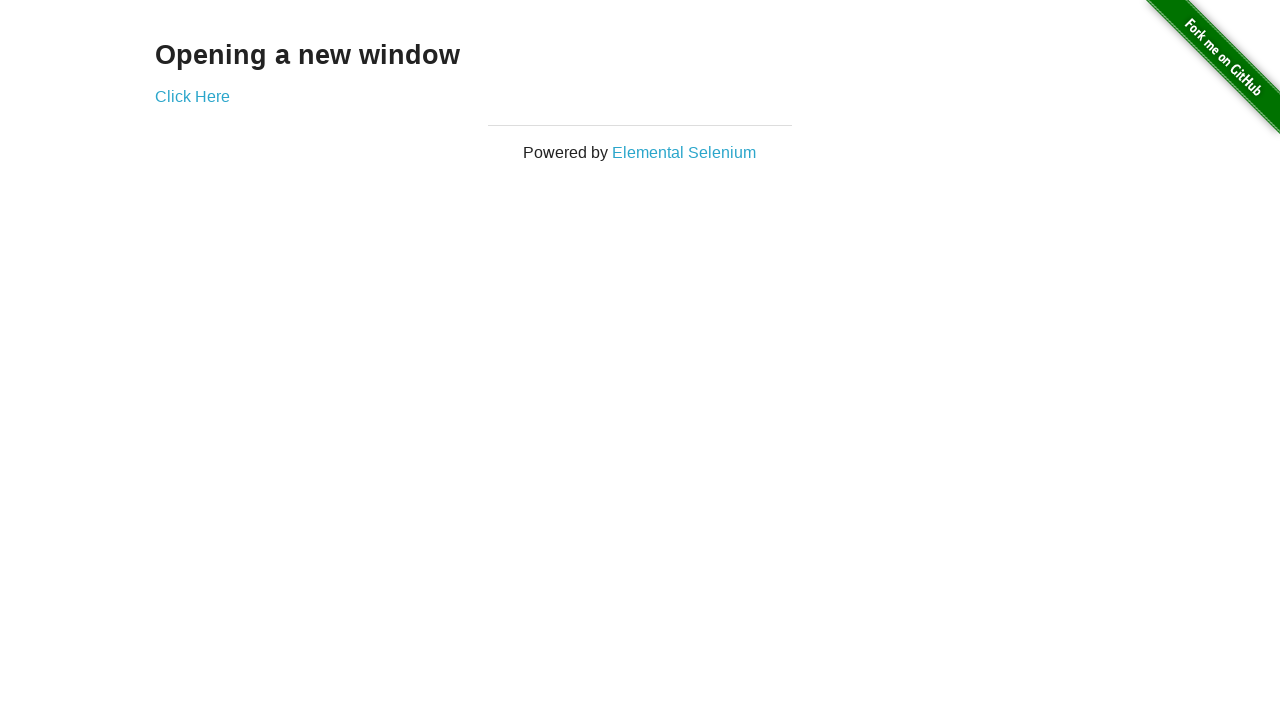

Verified initial page title is 'The Internet'
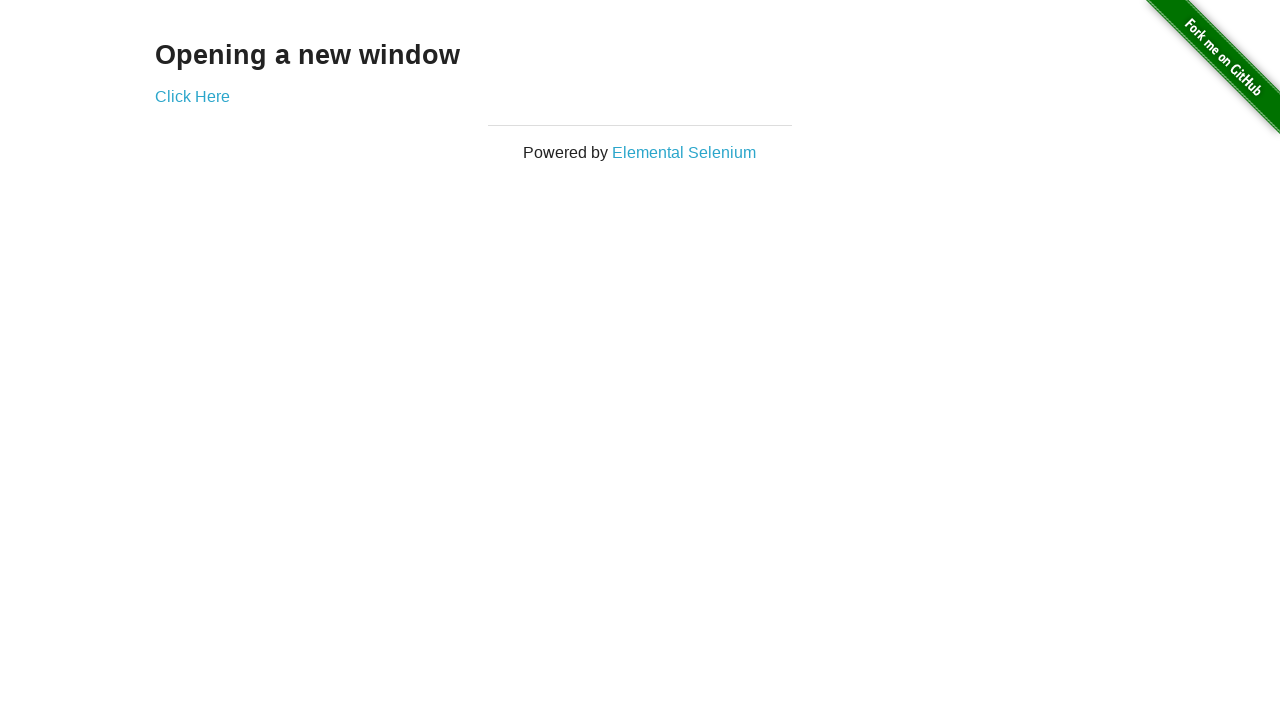

Clicked 'Click Here' link to open new window at (192, 96) on (//a)[2]
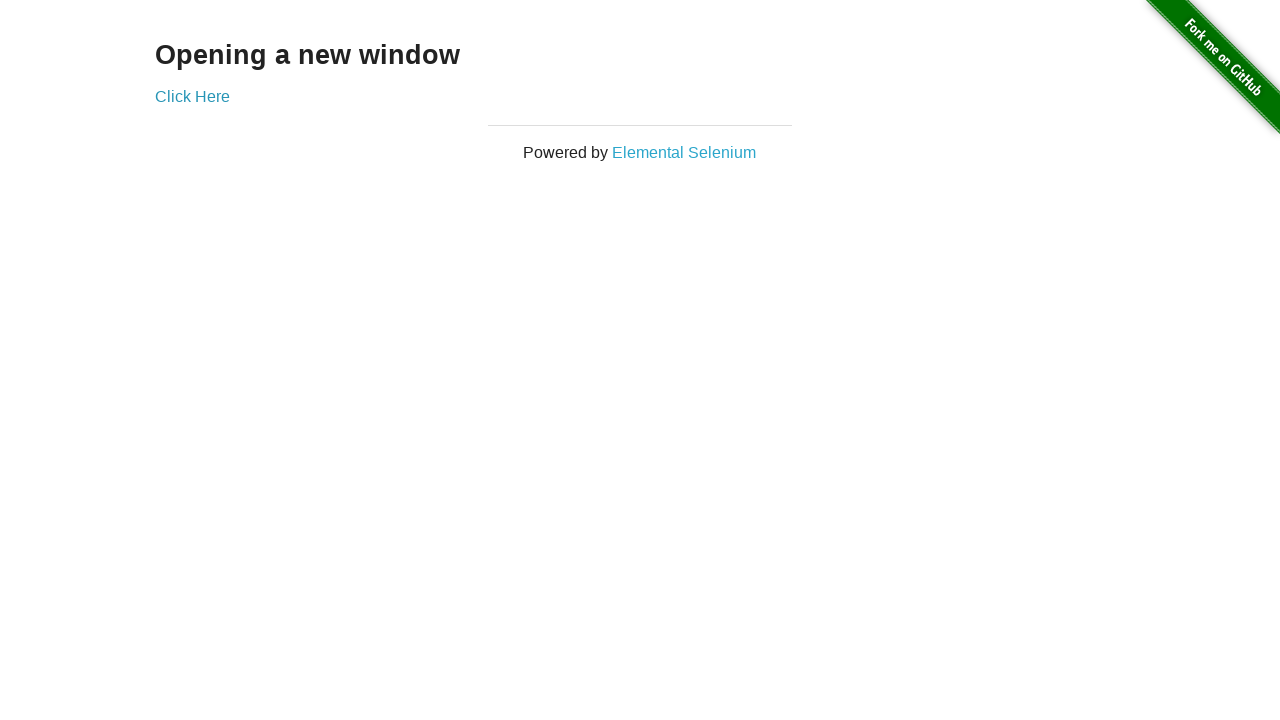

New window opened and loaded
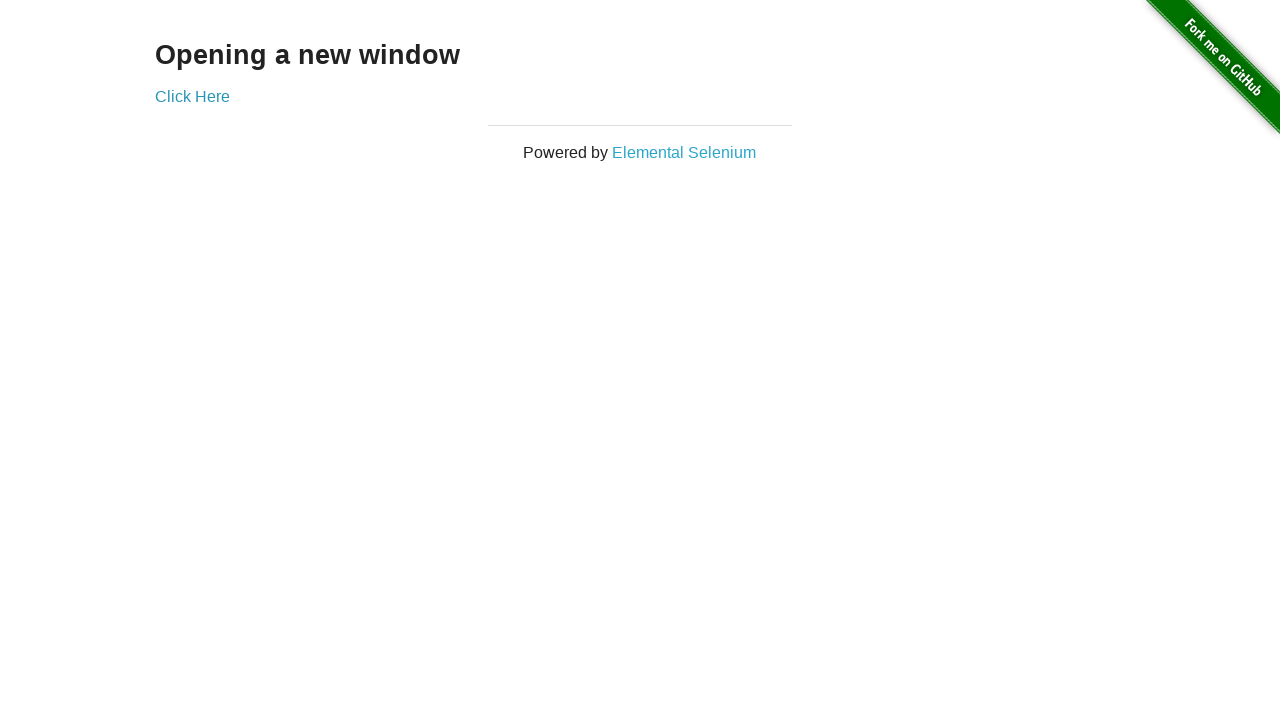

Verified new window title is 'New Window'
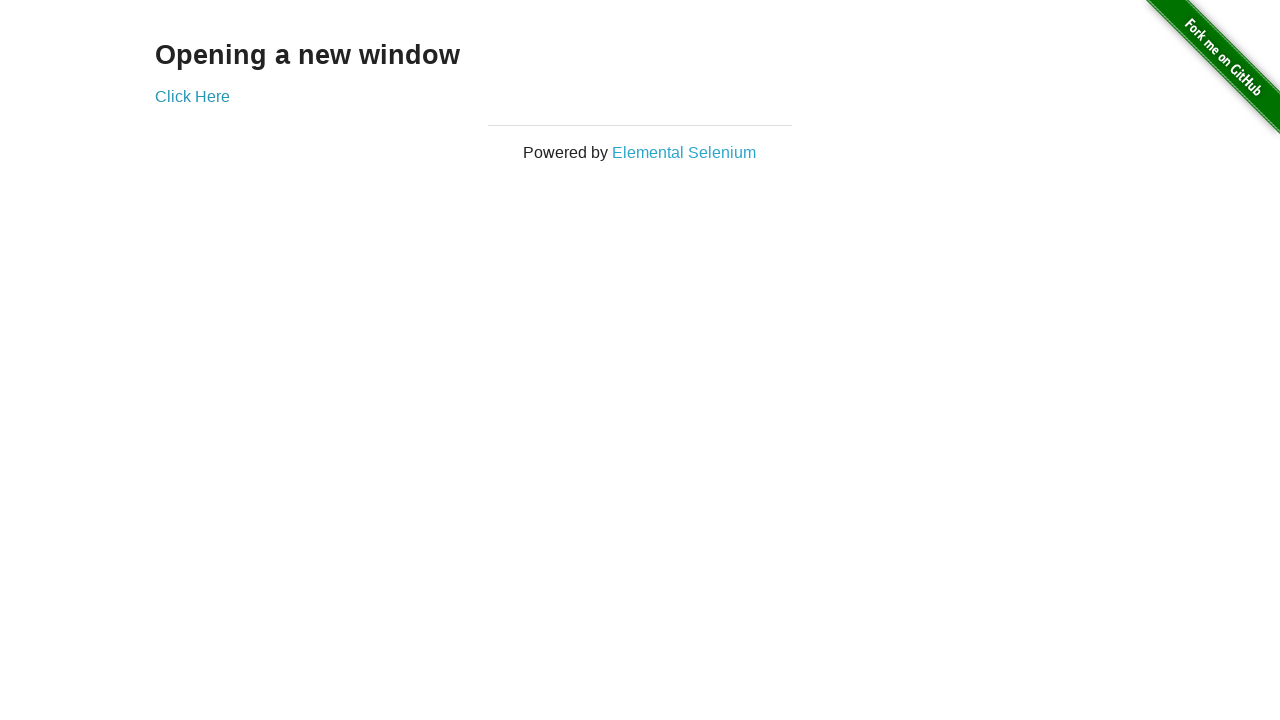

Switched back to first window
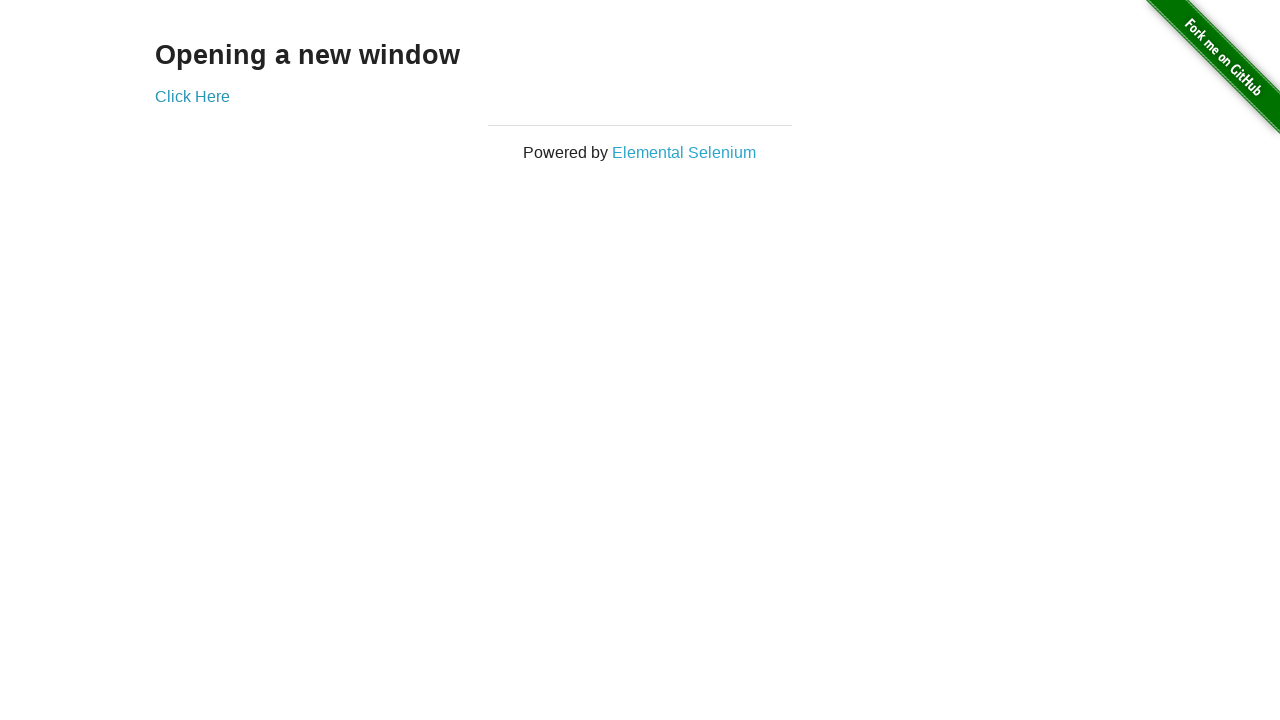

Verified first window title is 'The Internet'
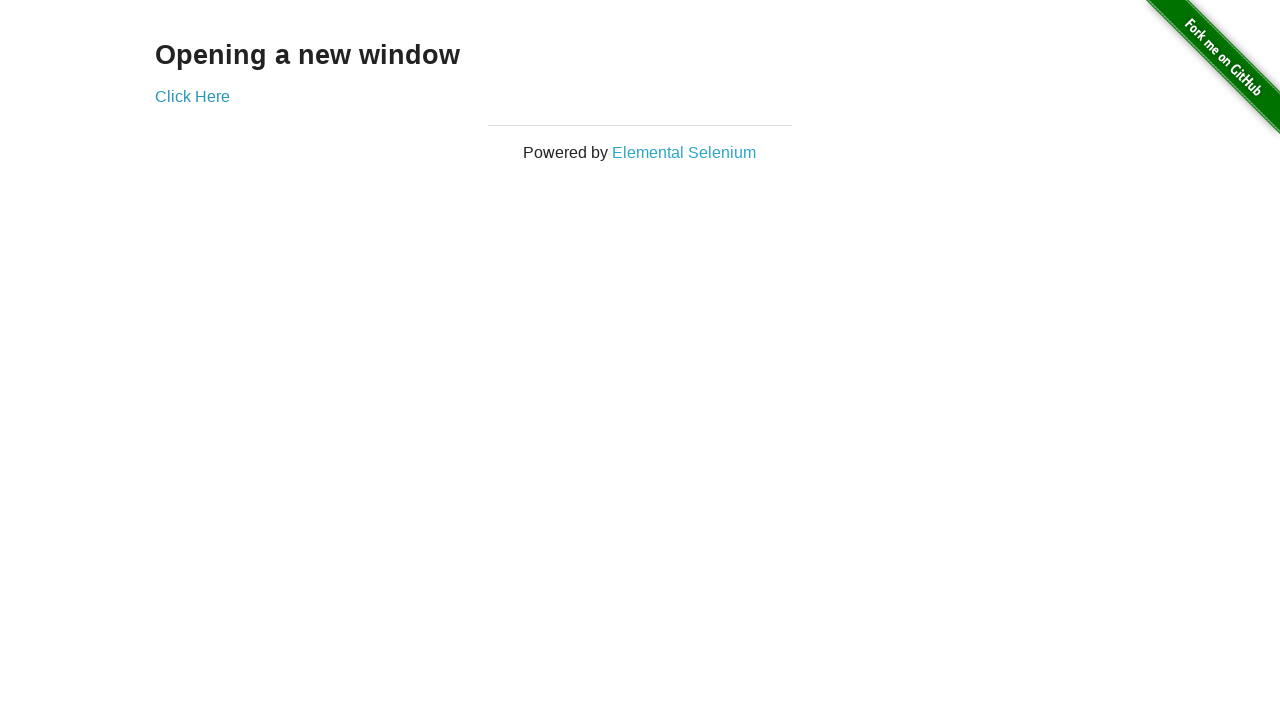

Switched to second window
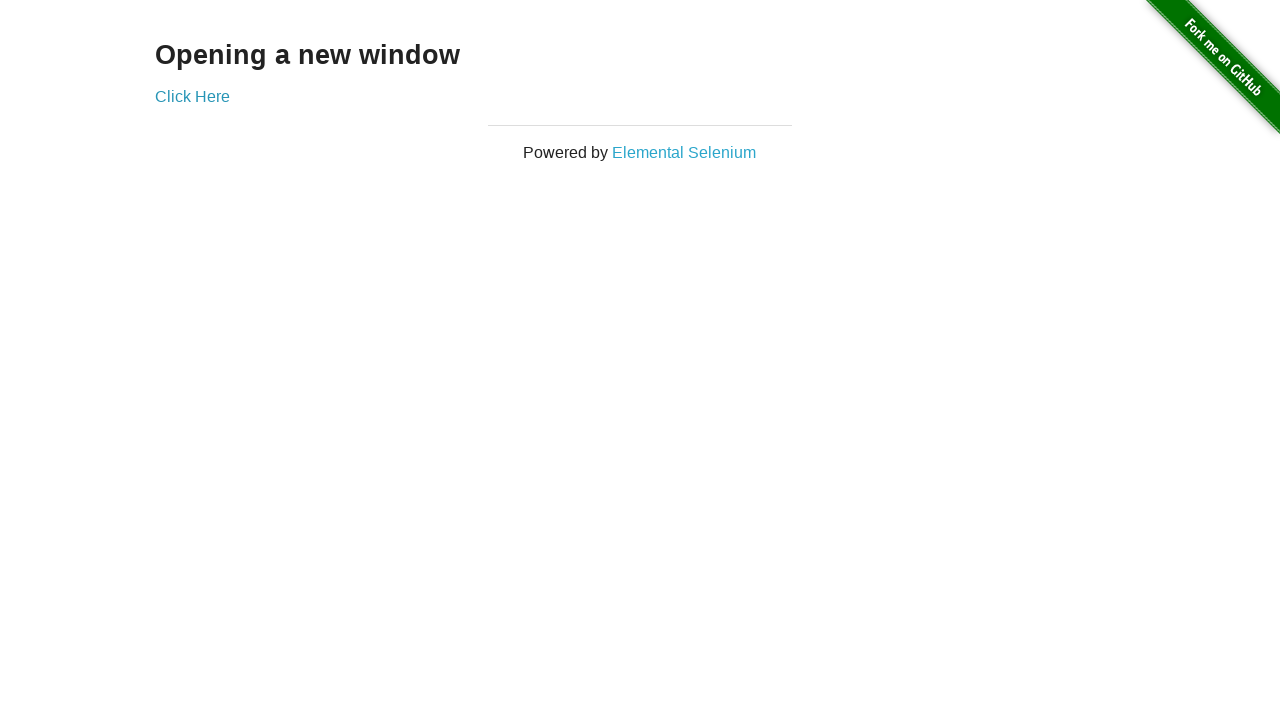

Switched back to first window again
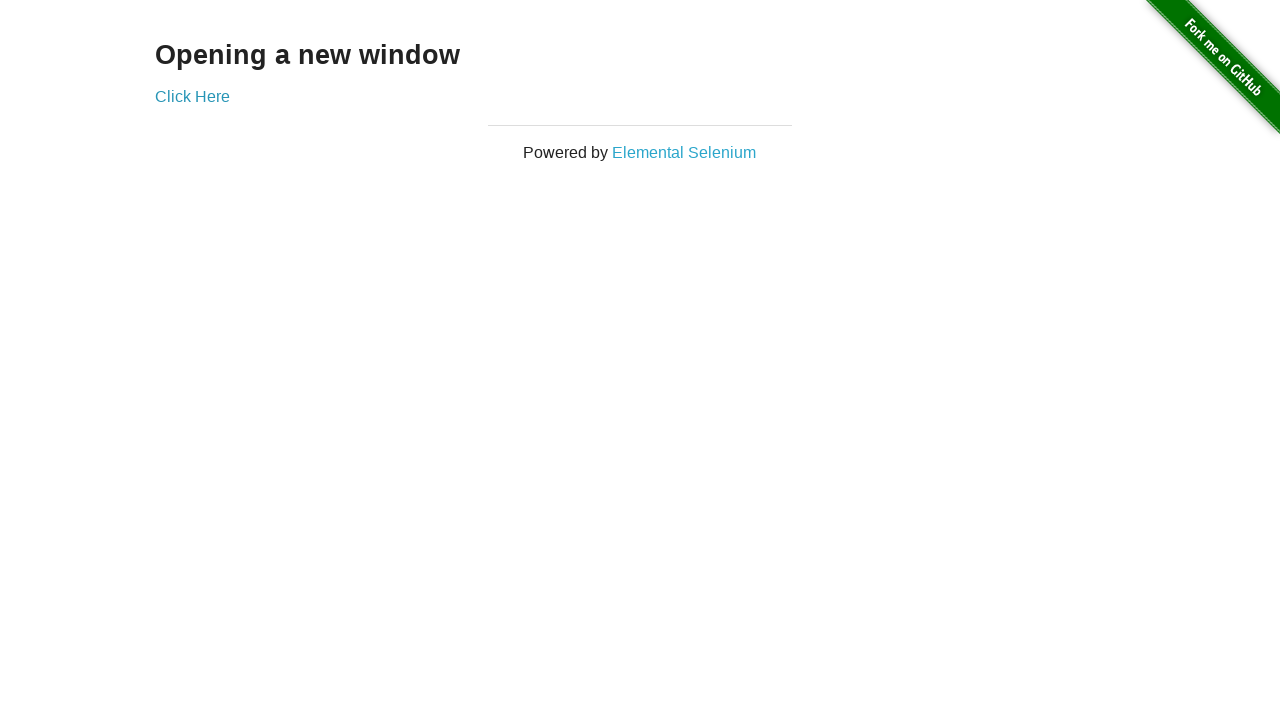

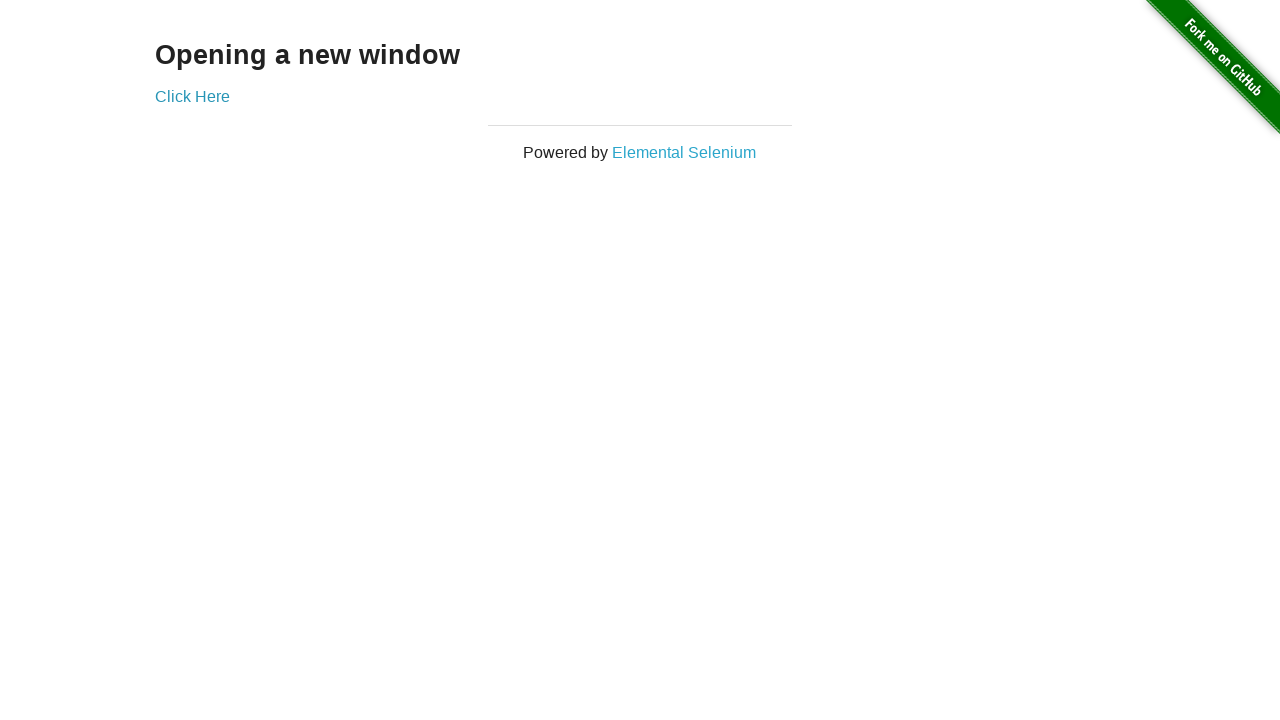